Tests navigation to page 3 of course collections, clicking on products and expanding curriculum chapter sections.

Starting URL: https://courses.ultimateqa.com/collections

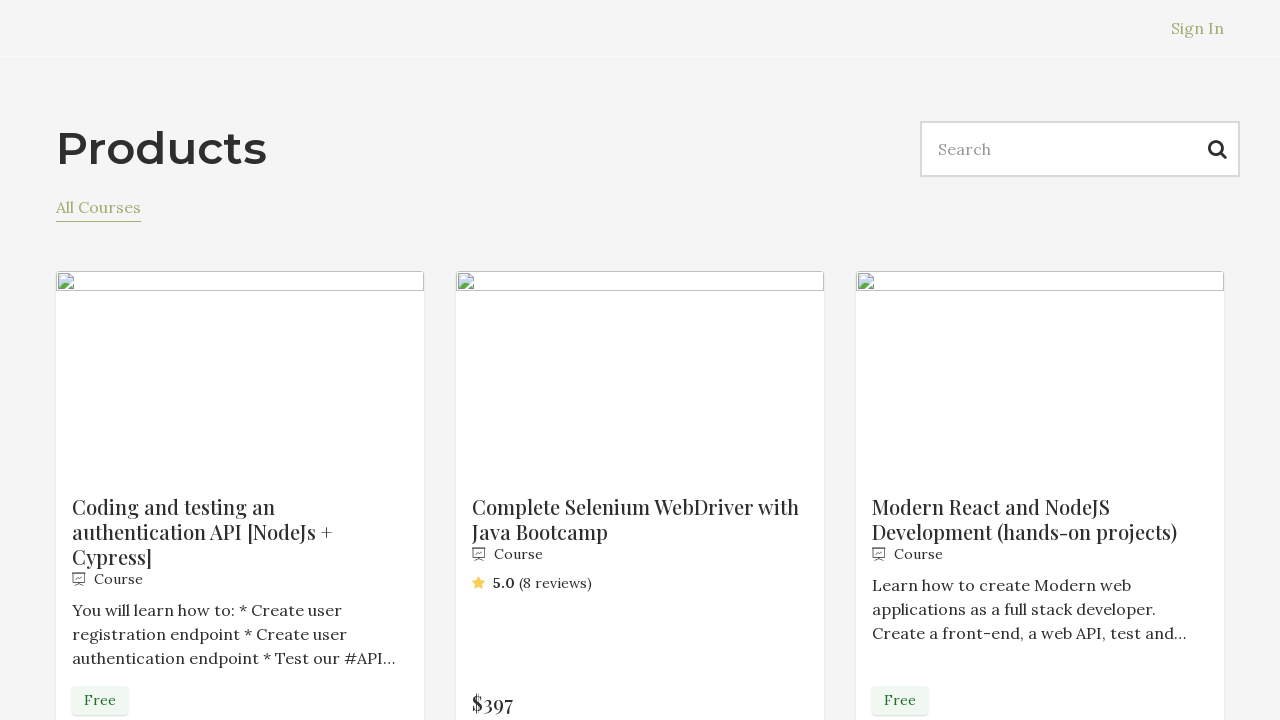

Clicked pagination to navigate to page 3 at (656, 509) on :nth-child(4) > .pagination__page-number
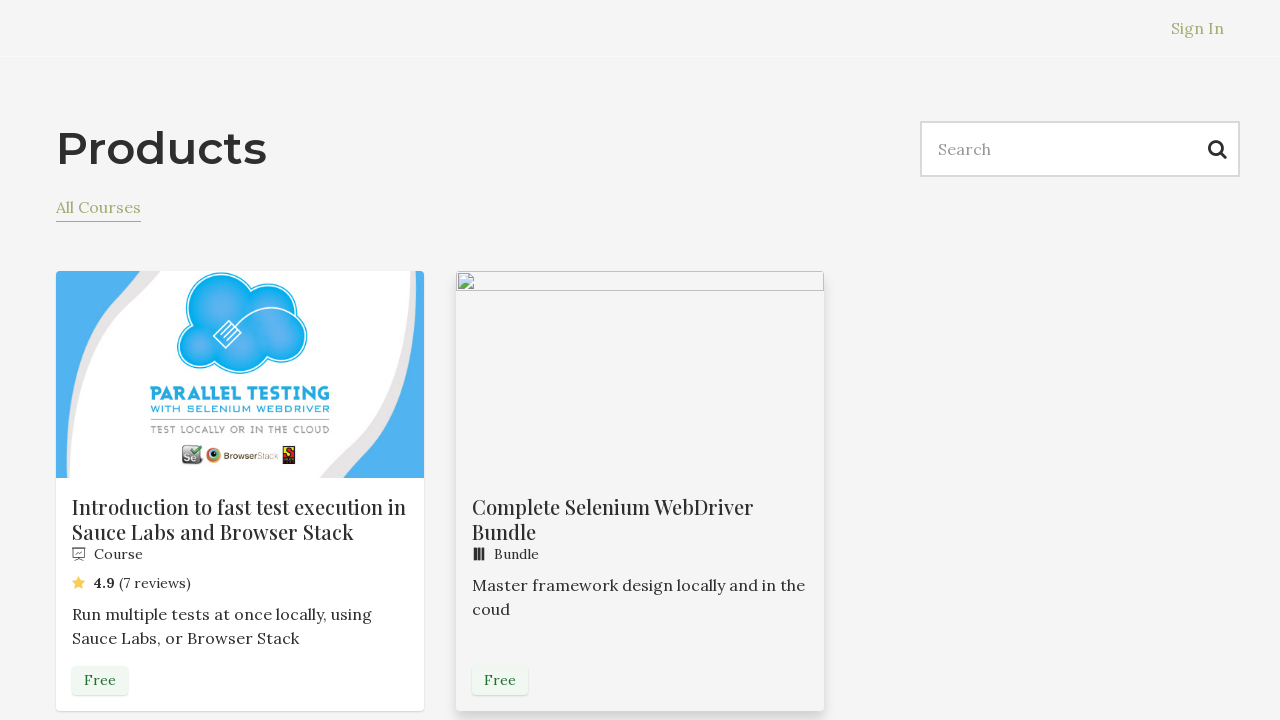

Clicked first product in the list at (240, 488) on .products__list > :nth-child(1)
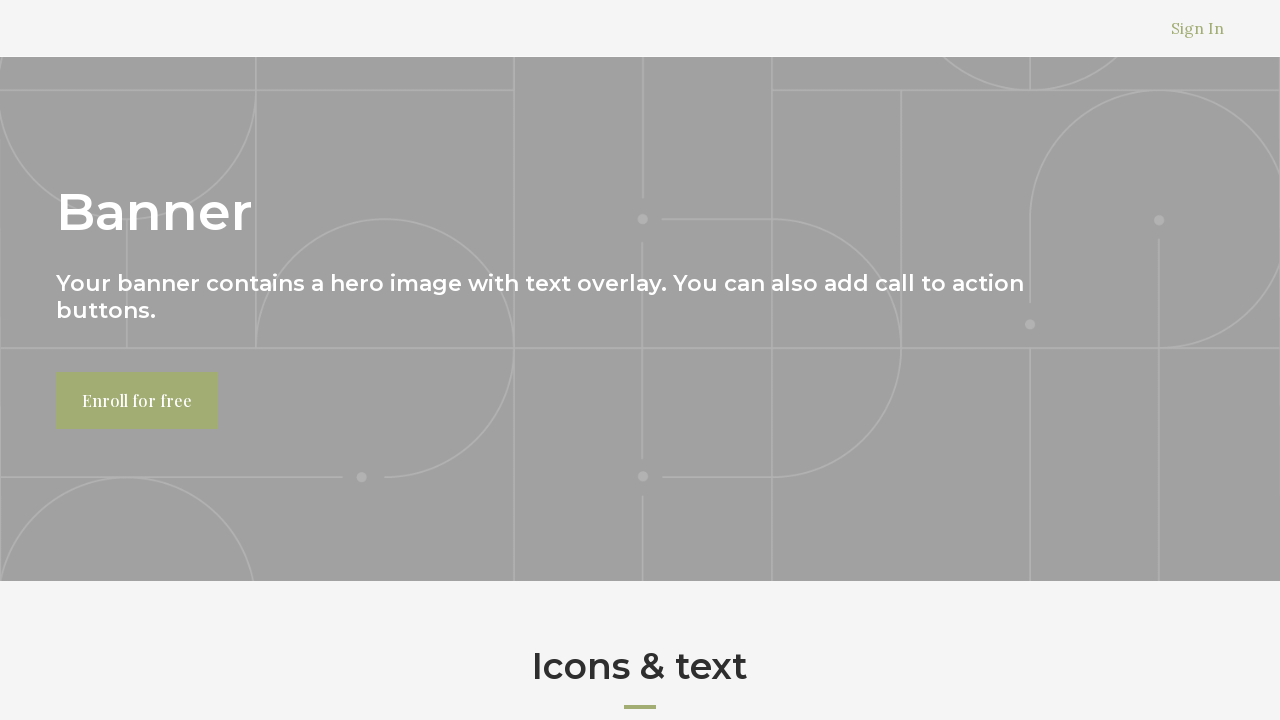

Scrolled to footer
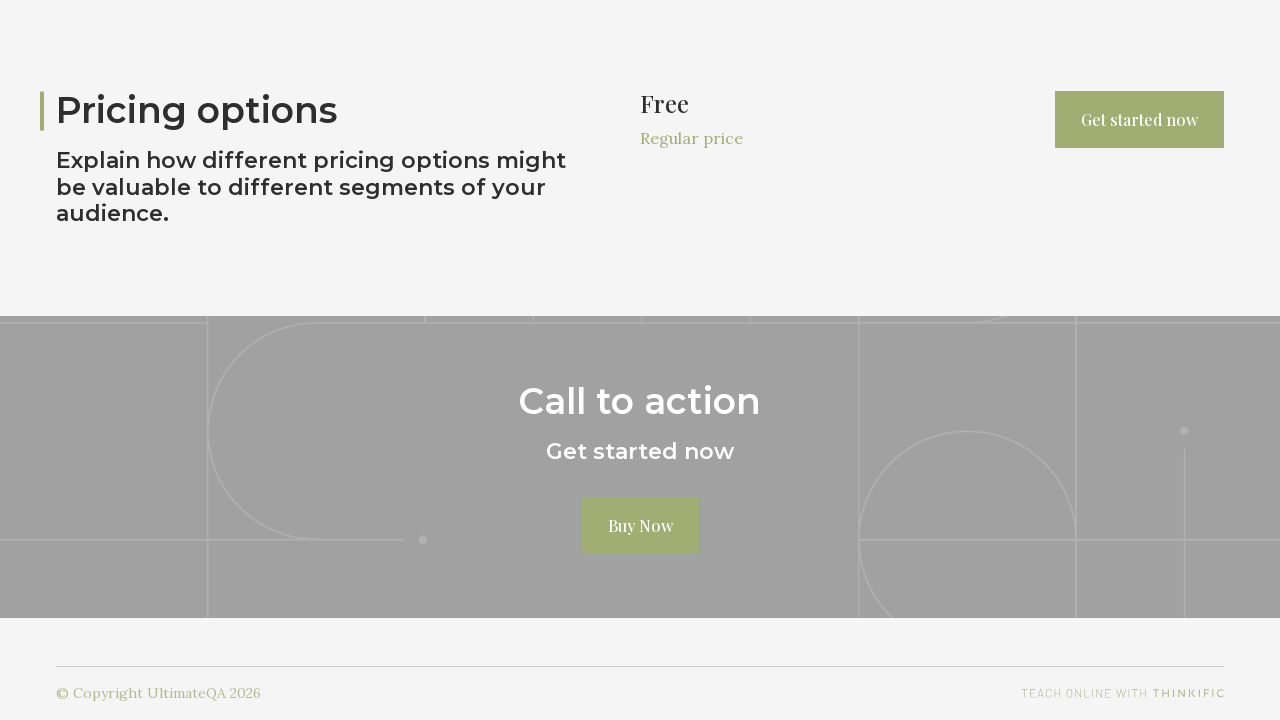

Expanded curriculum chapter 1 at (730, 360) on :nth-child(1) > .course-curriculum__chapter-content-wrapper > .course-curriculum
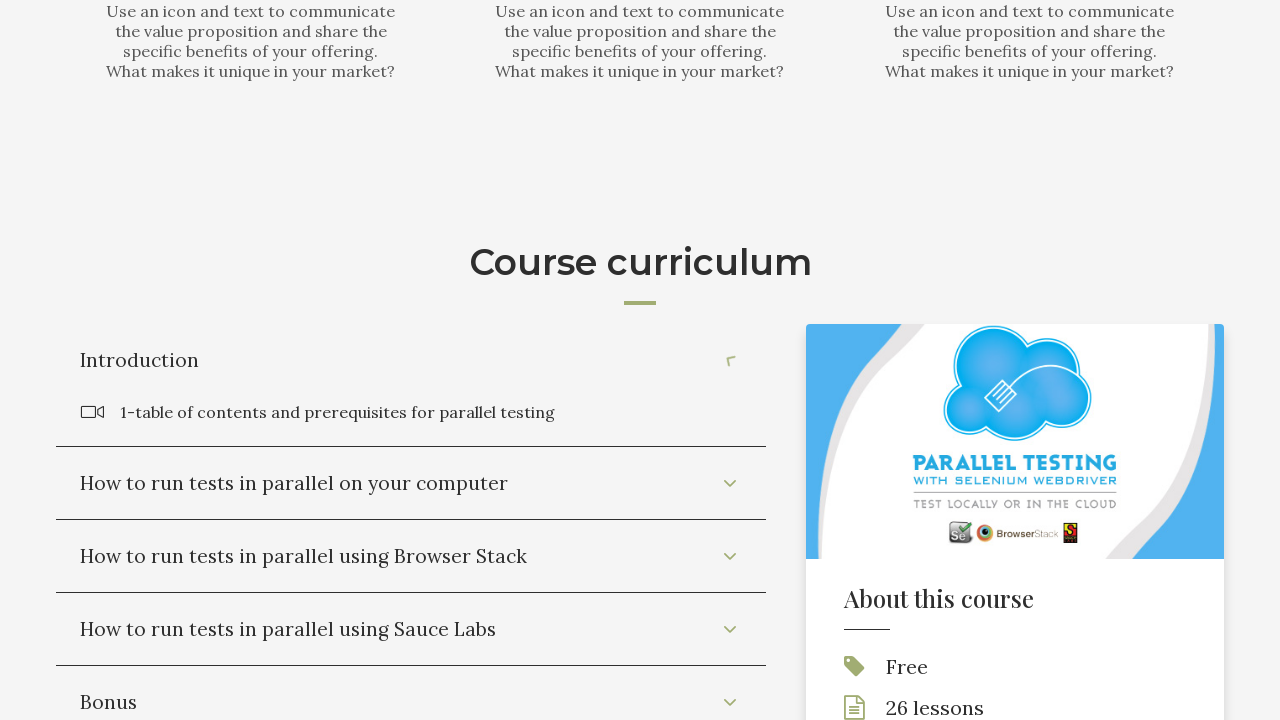

Expanded curriculum chapter 2 at (730, 633) on :nth-child(2) > .course-curriculum__chapter-content-wrapper > .course-curriculum
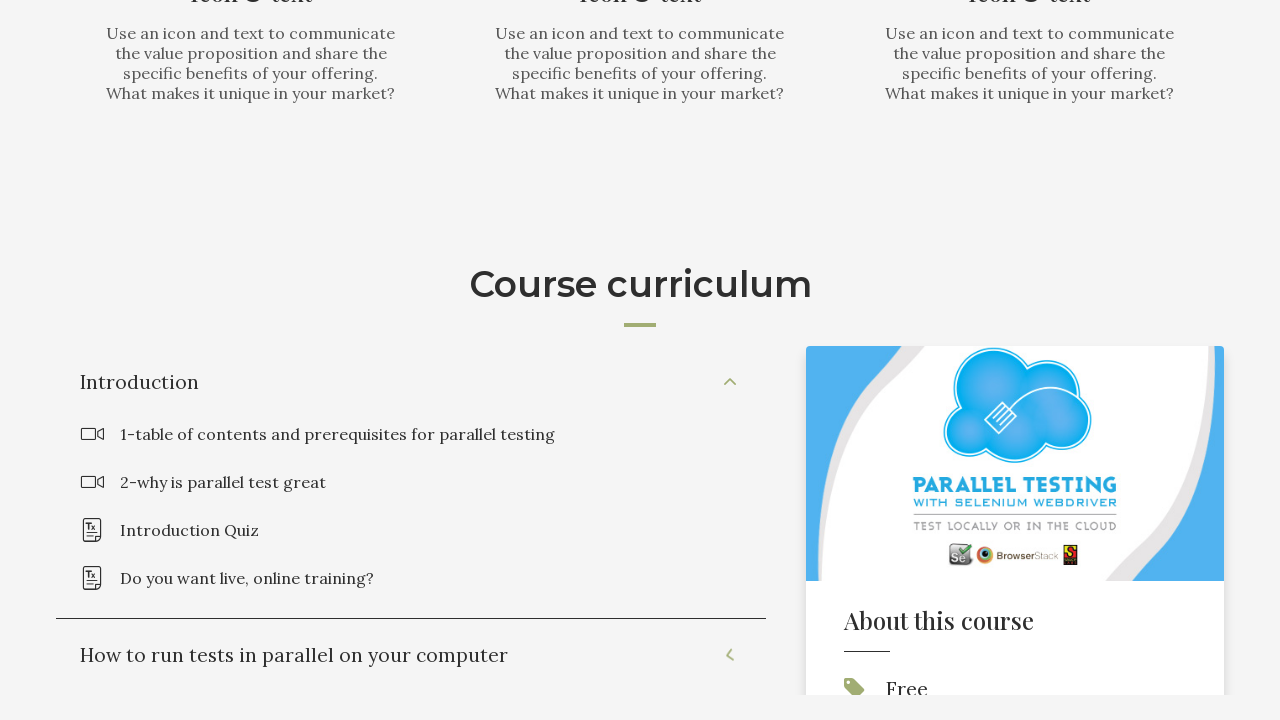

Expanded curriculum chapter 3 at (730, 708) on :nth-child(3) > .course-curriculum__chapter-content-wrapper > .course-curriculum
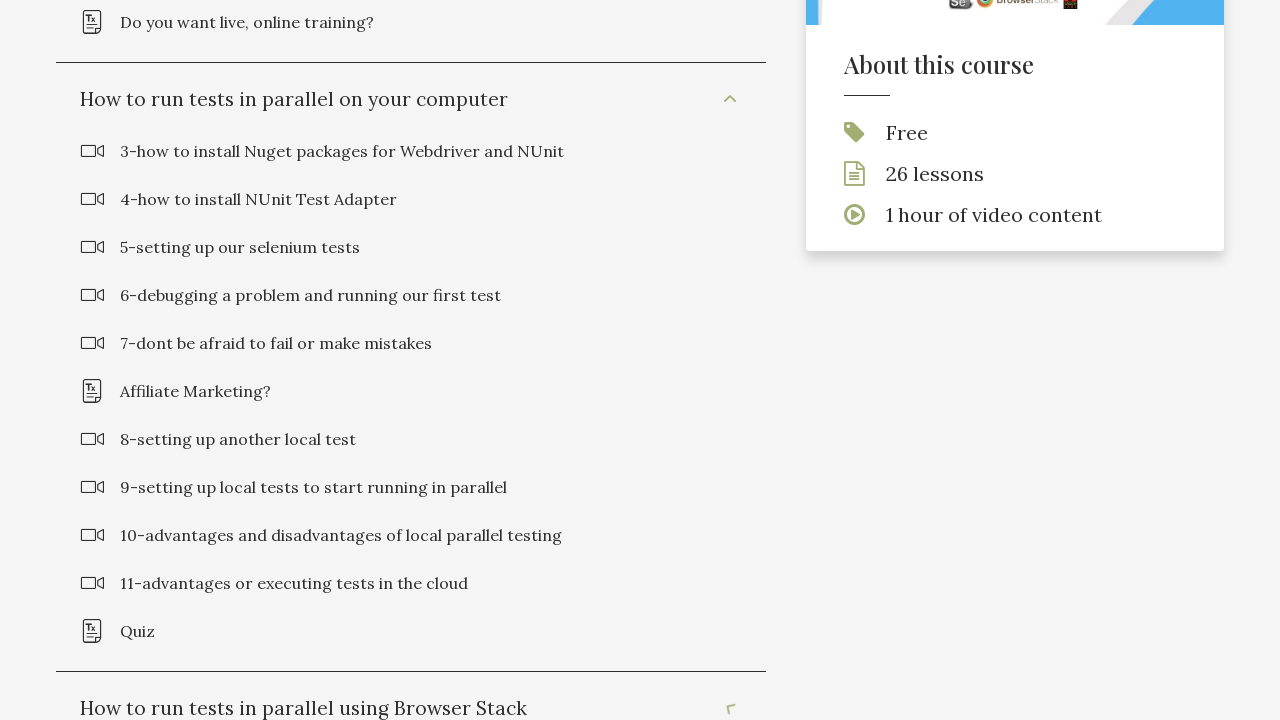

Expanded curriculum chapter 4 at (730, 708) on :nth-child(4) > .course-curriculum__chapter-content-wrapper > .course-curriculum
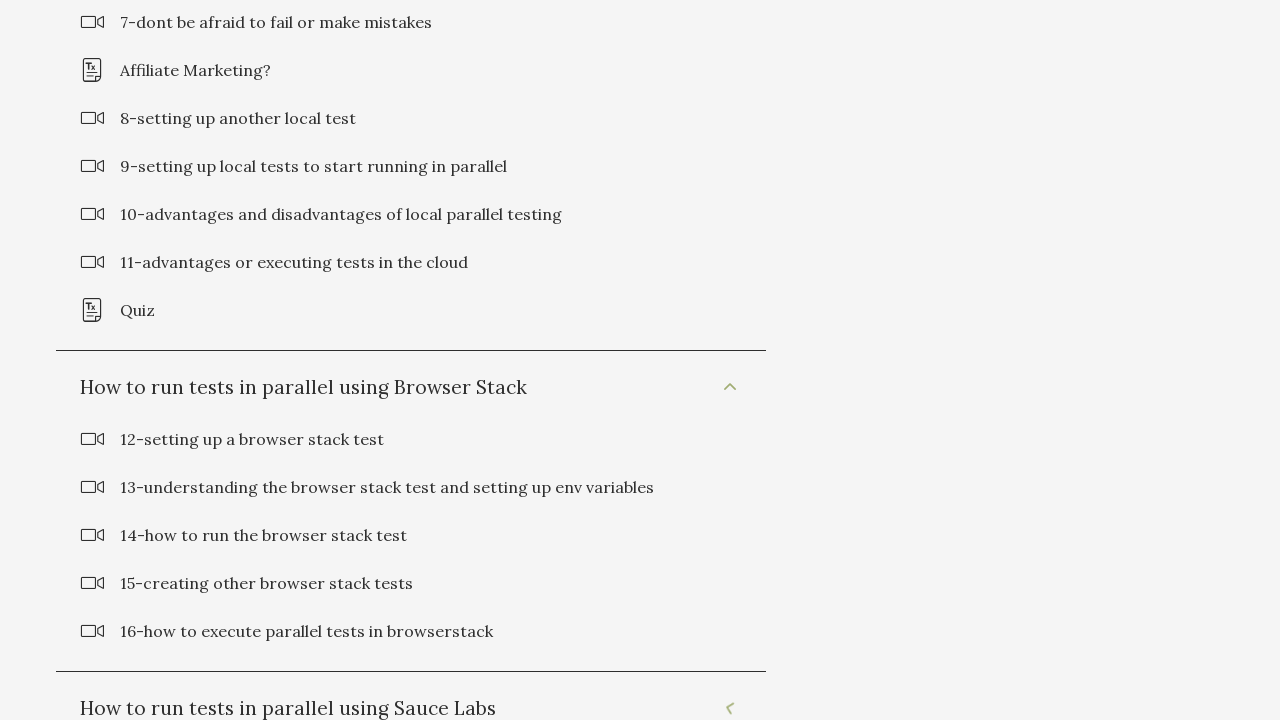

Expanded curriculum chapter 5 at (730, 12) on :nth-child(5) > .course-curriculum__chapter-content-wrapper > .course-curriculum
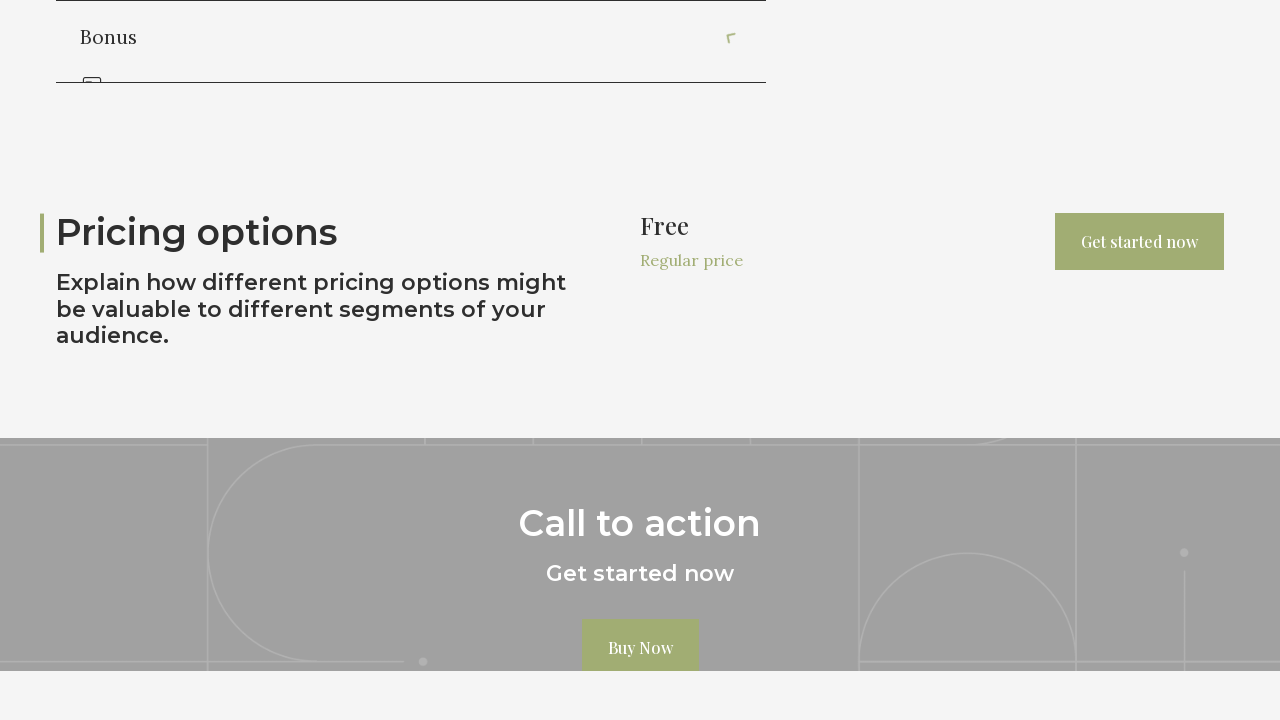

Navigated back from first product
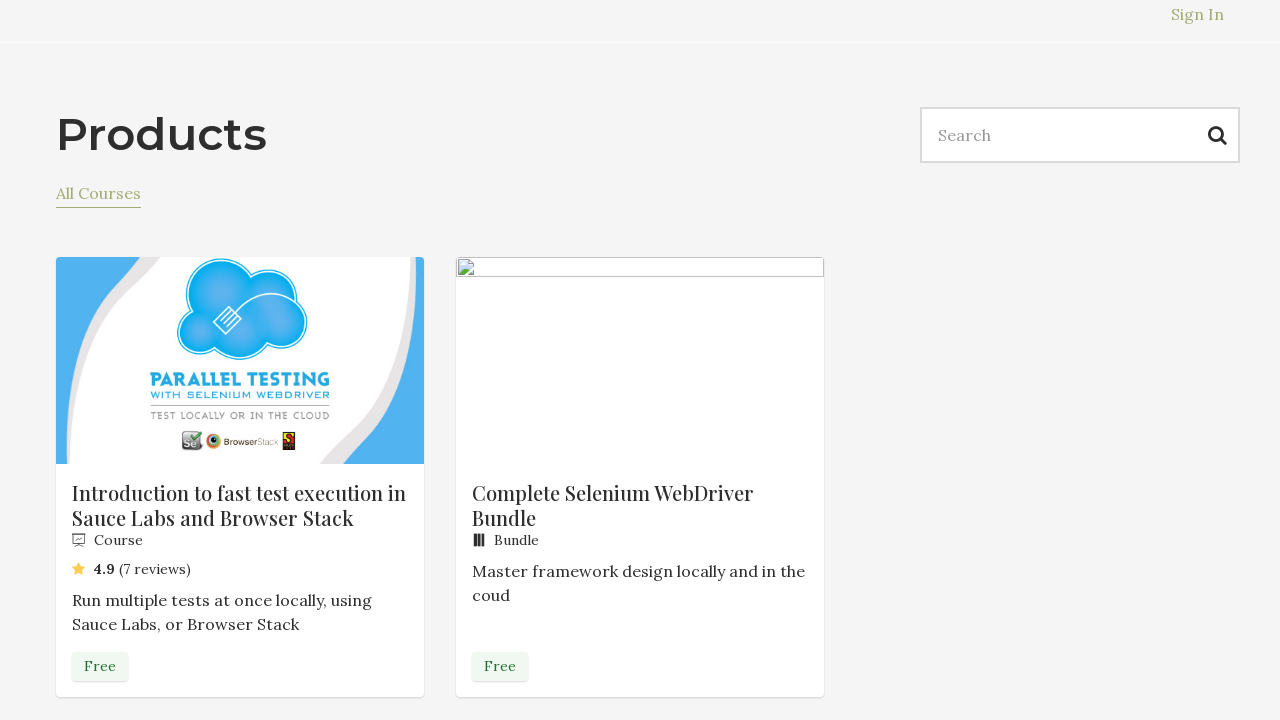

Clicked second product in the list at (640, 488) on .products__list > :nth-child(2)
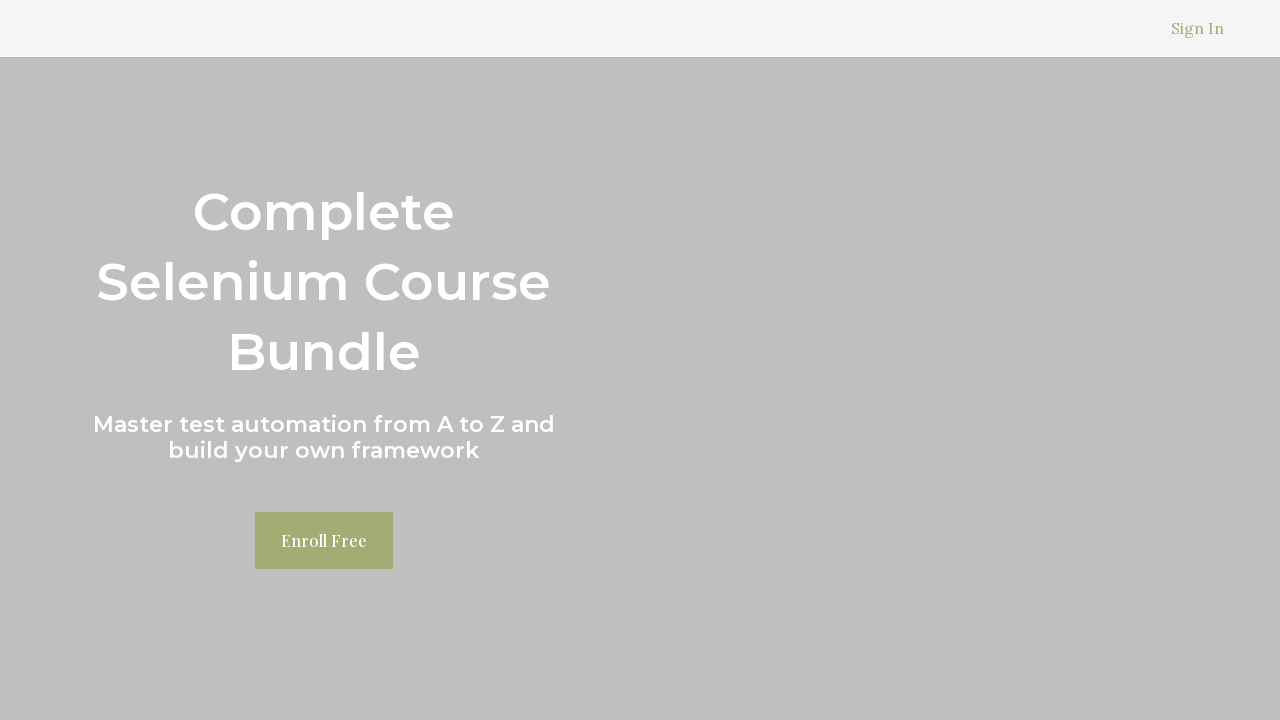

Scrolled to footer on second product
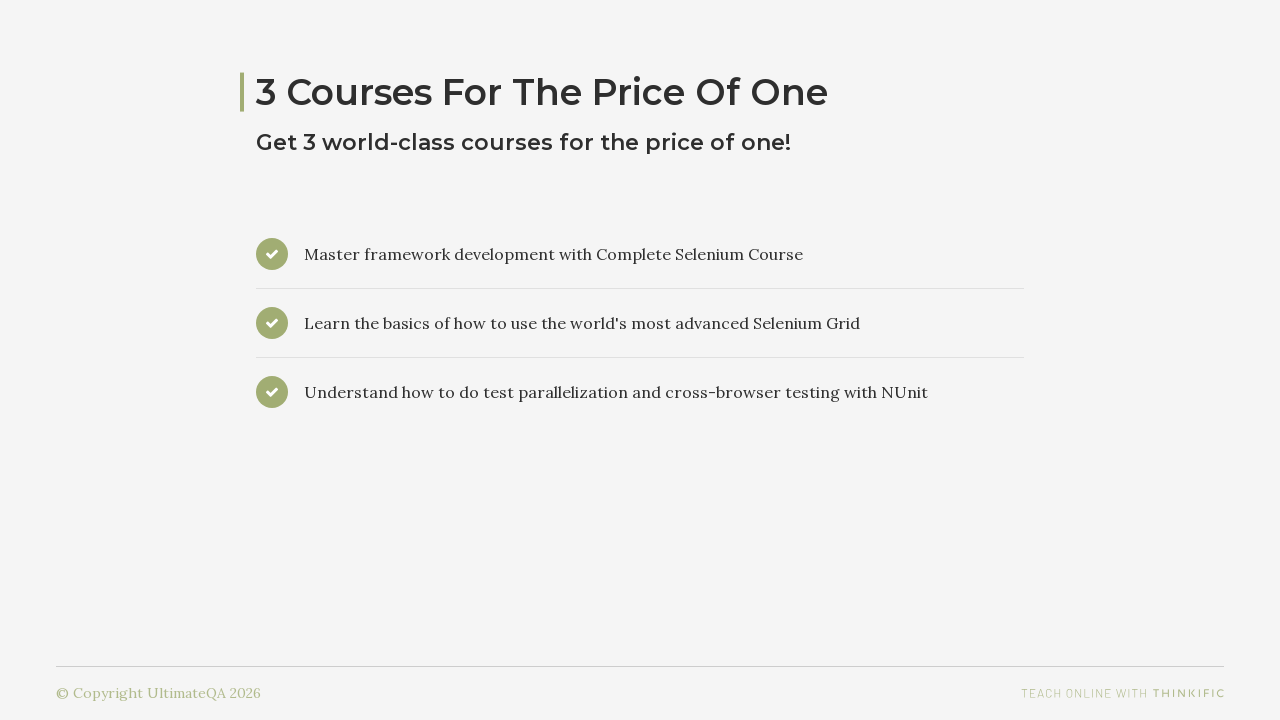

Navigated back from second product
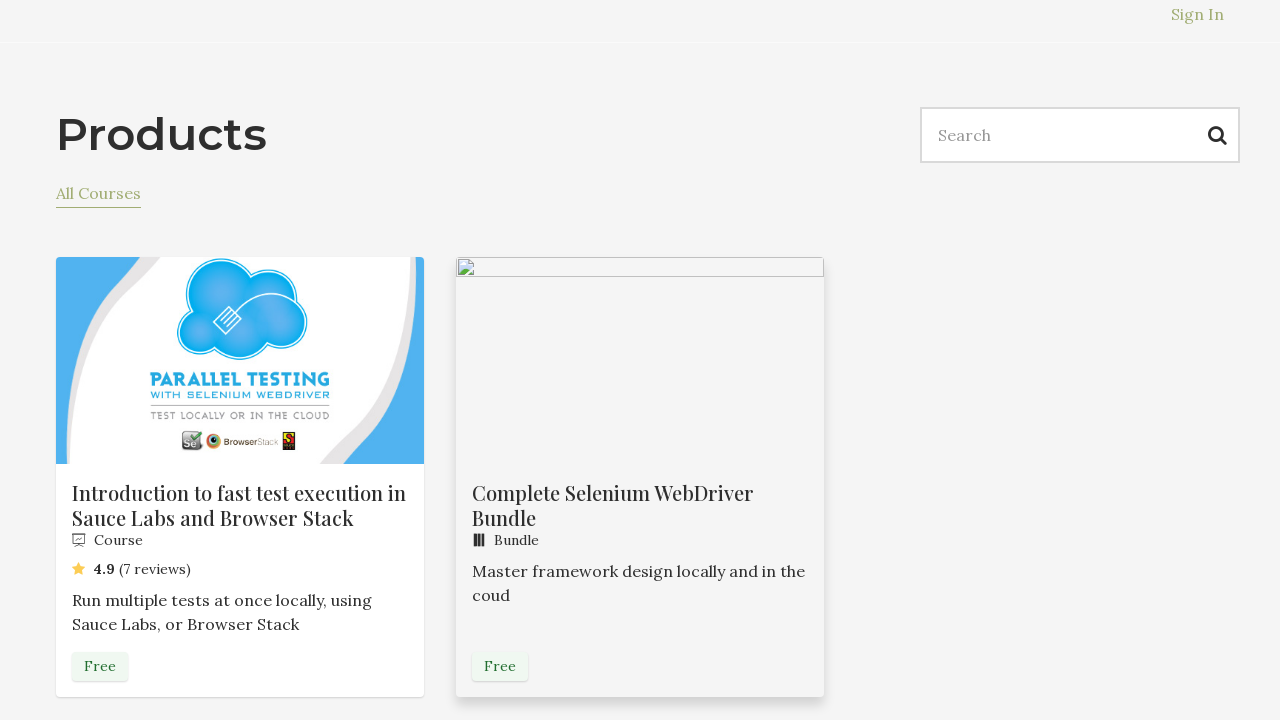

Navigated back to page 3 of course collections
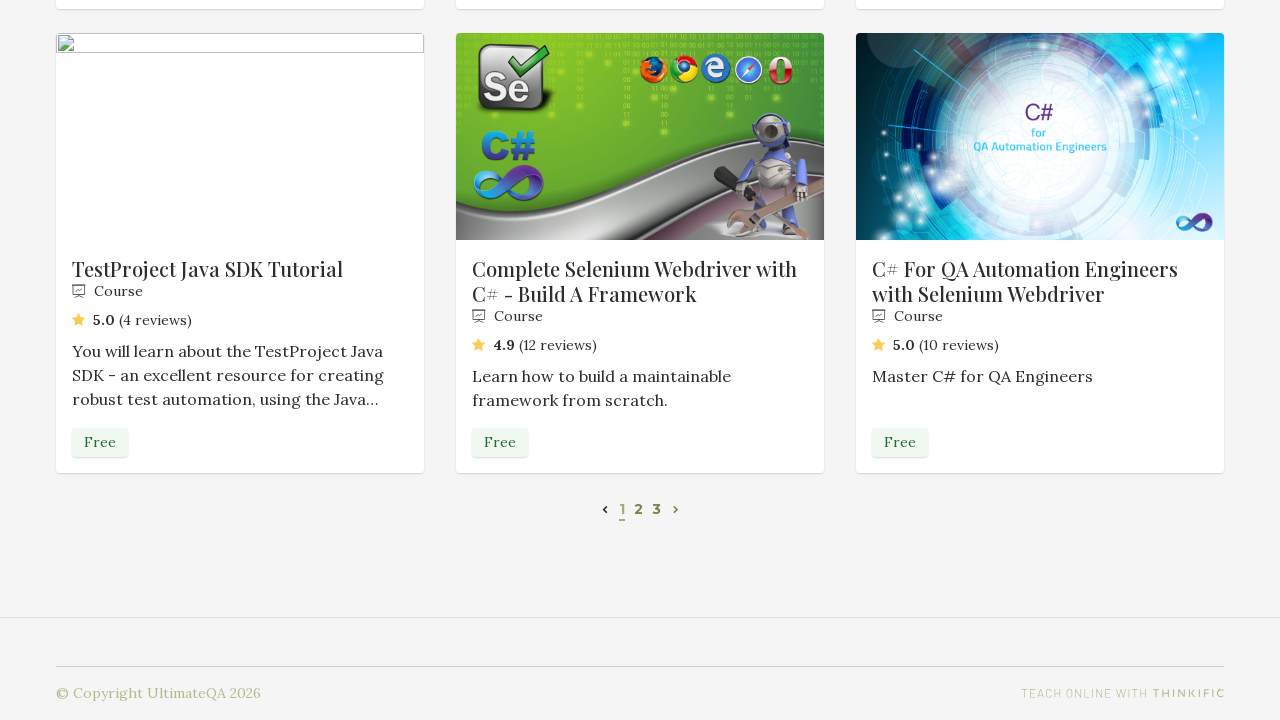

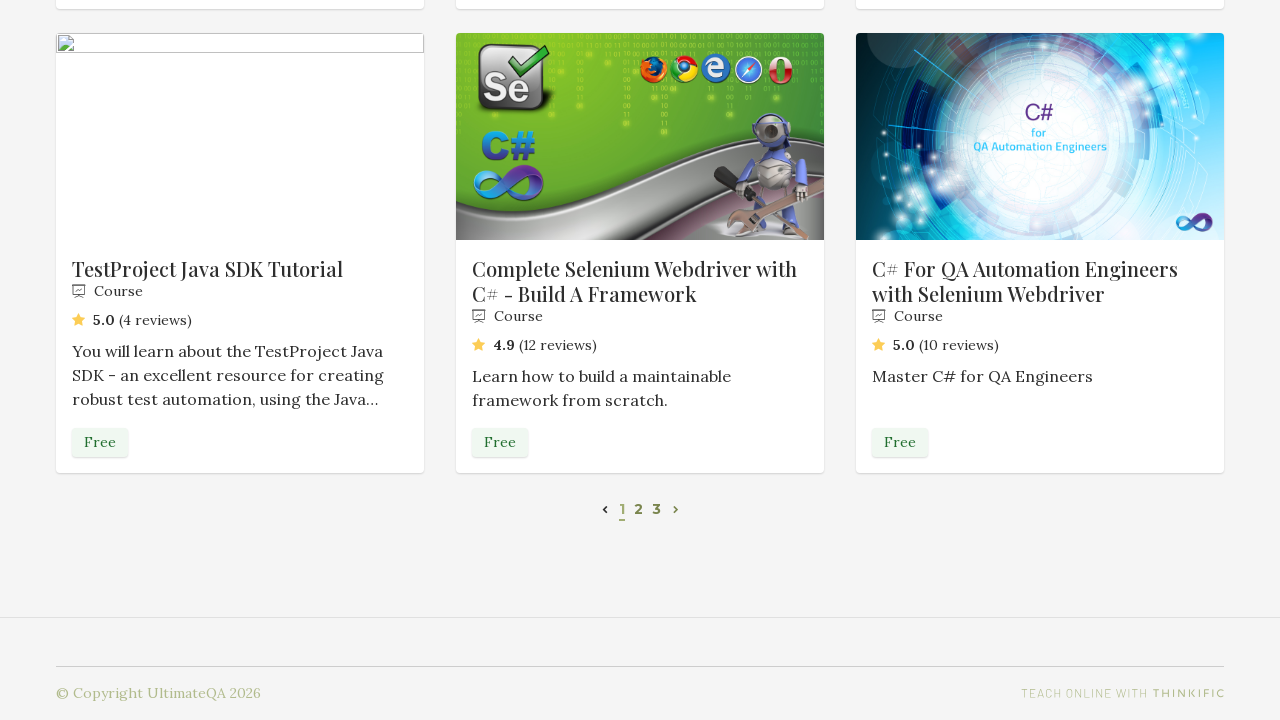